Tests the user registration flow by navigating to the registration page and filling out the registration form with username, first name, last name, password, and password confirmation fields

Starting URL: https://buggy.justtestit.org/

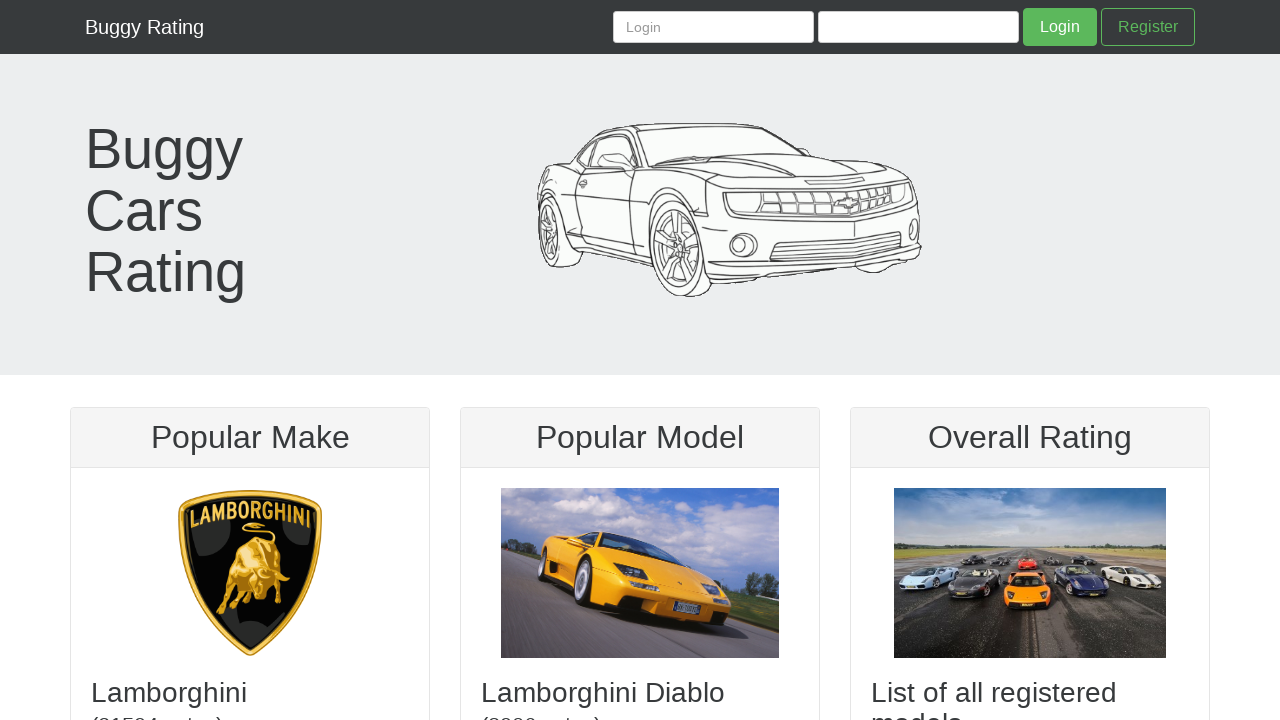

Clicked register link in navigation at (1148, 27) on nav a[href='/register']
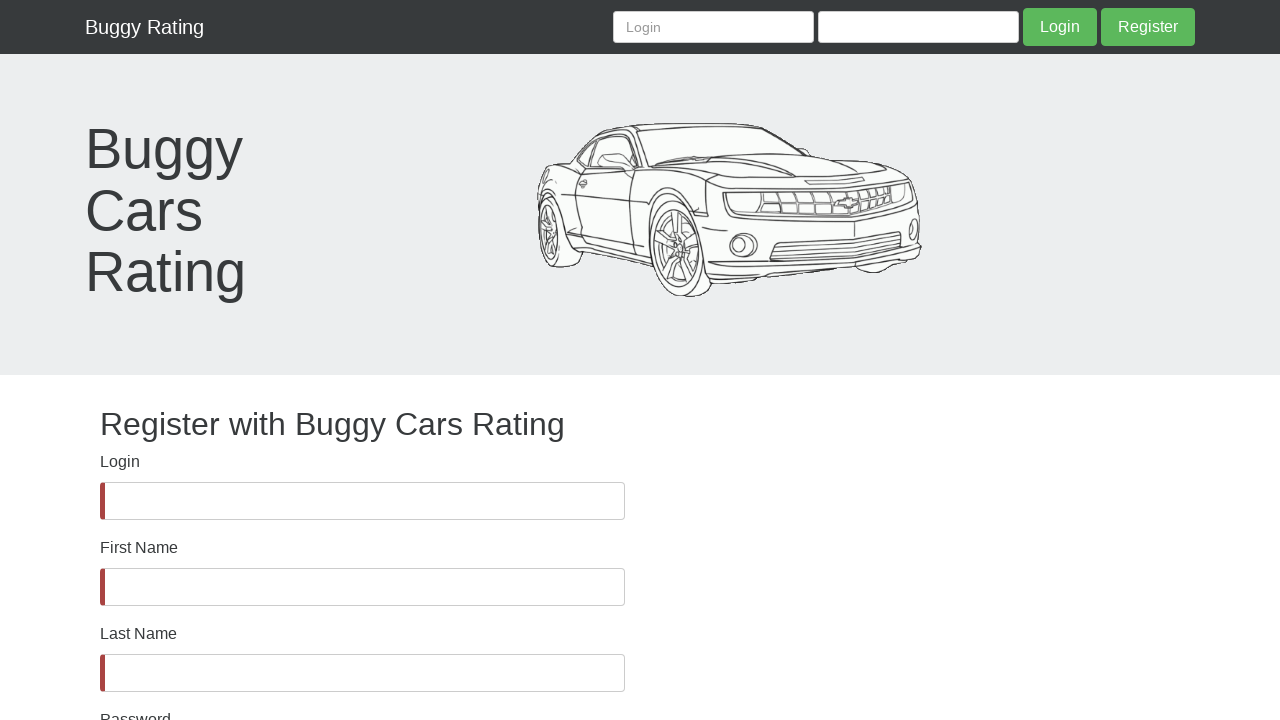

Registration form loaded and username field is visible
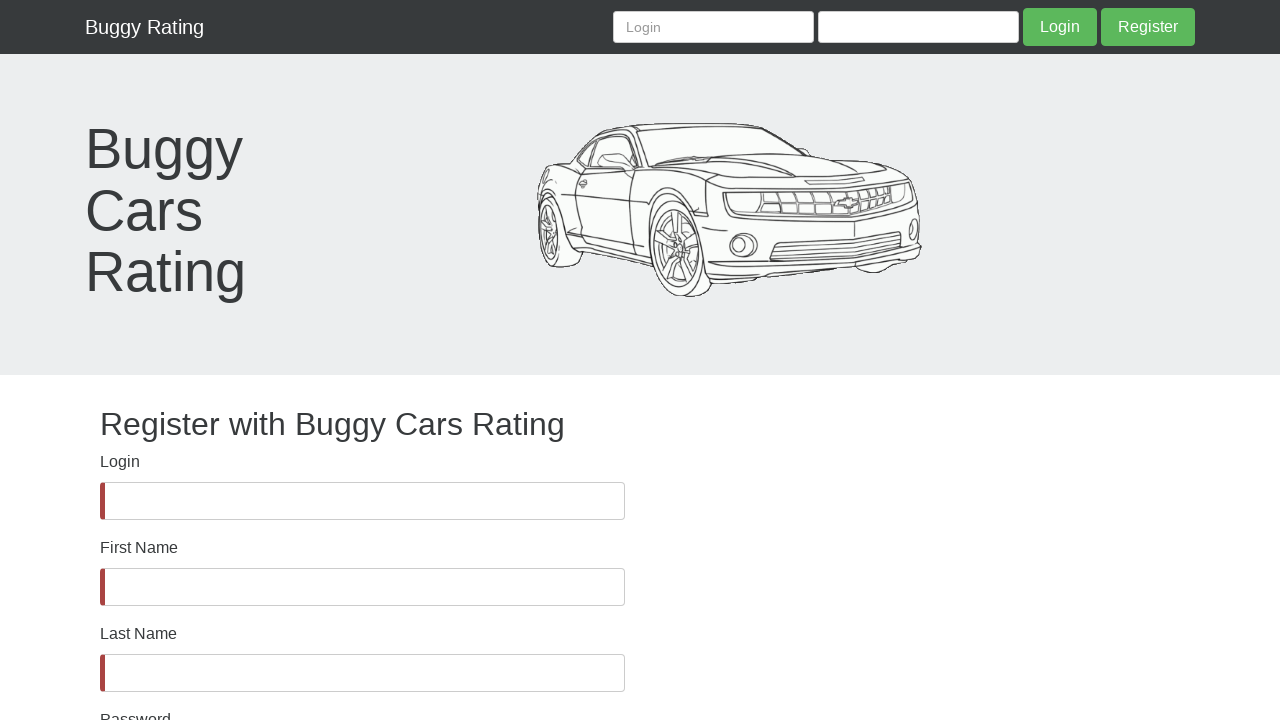

Filled username field with 'testuser_7842' on #username
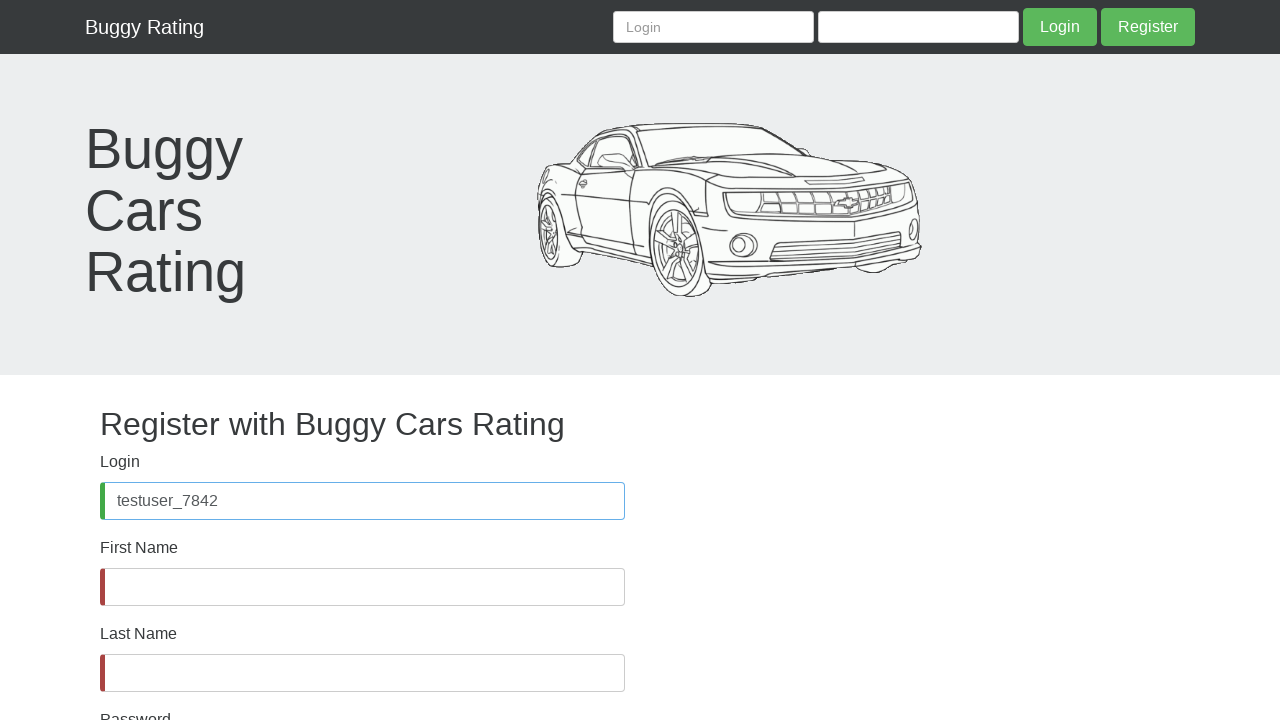

Filled first name field with 'Marcus' on #firstName
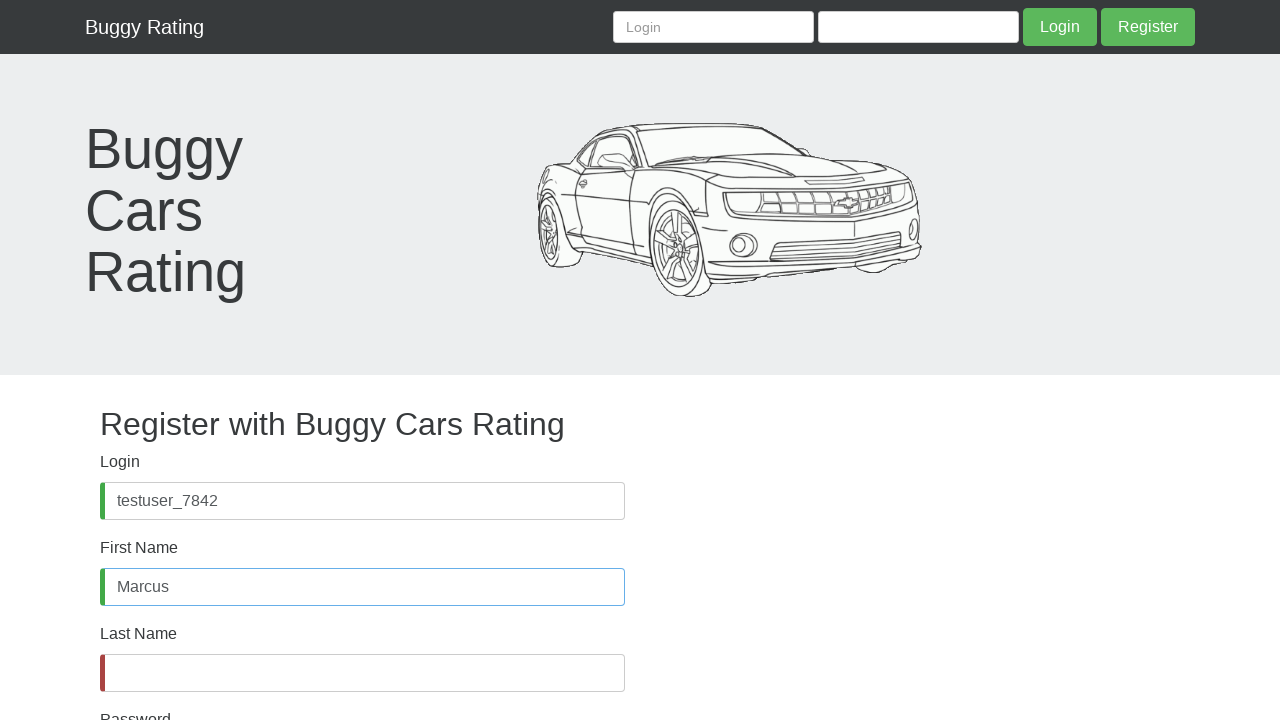

Filled last name field with 'Thompson' on #lastName
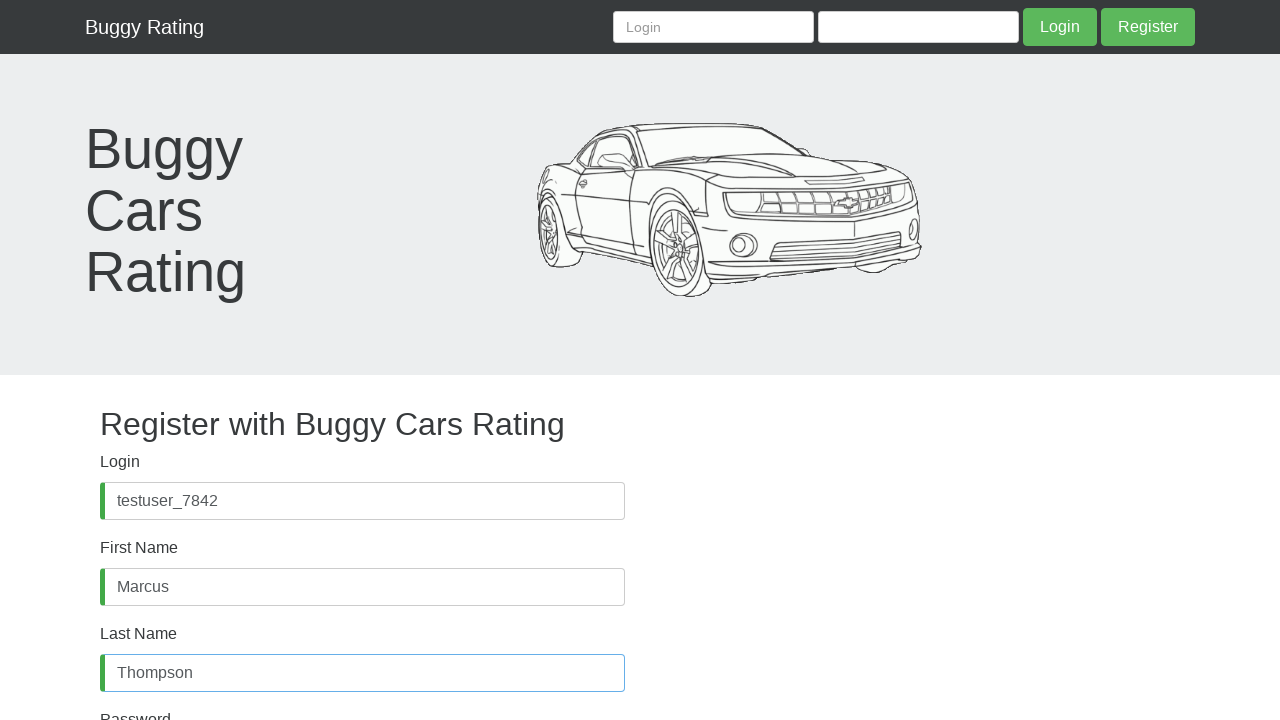

Filled password field with 'SecurePass@456' on #password
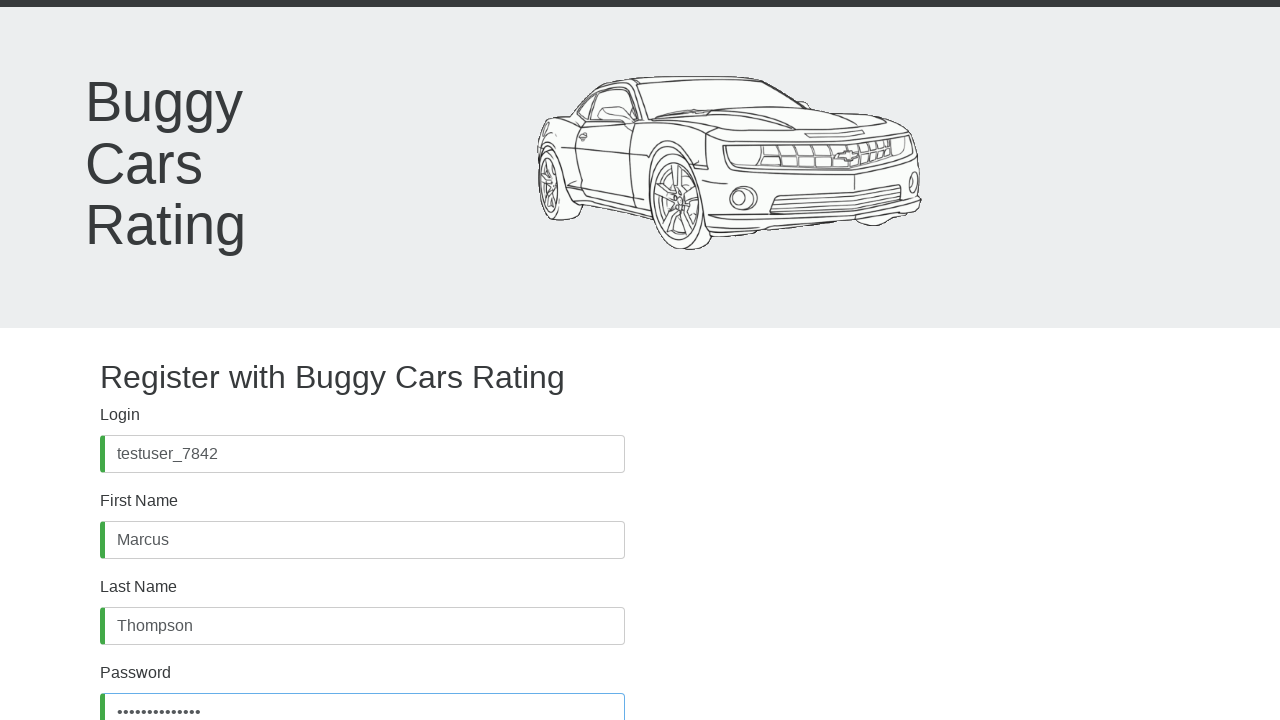

Filled confirm password field with 'SecurePass@456' on #confirmPassword
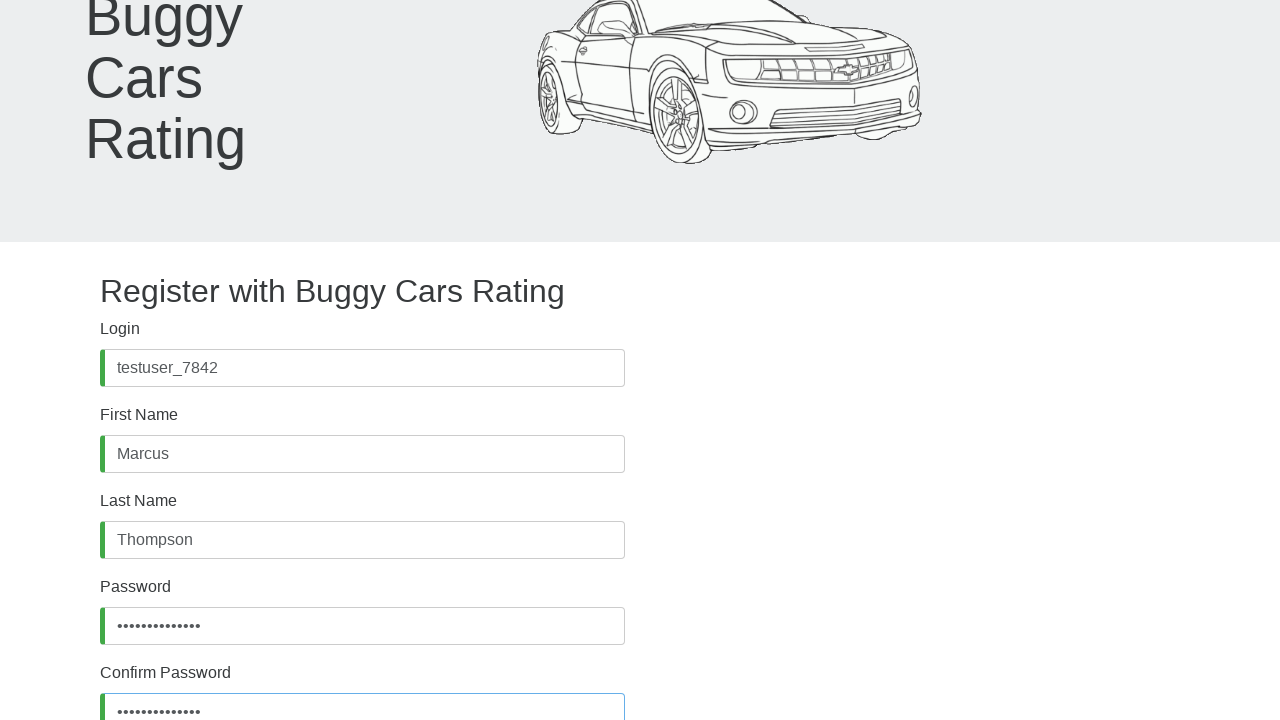

Clicked register button to submit registration form at (1060, 27) on form button[type='submit']
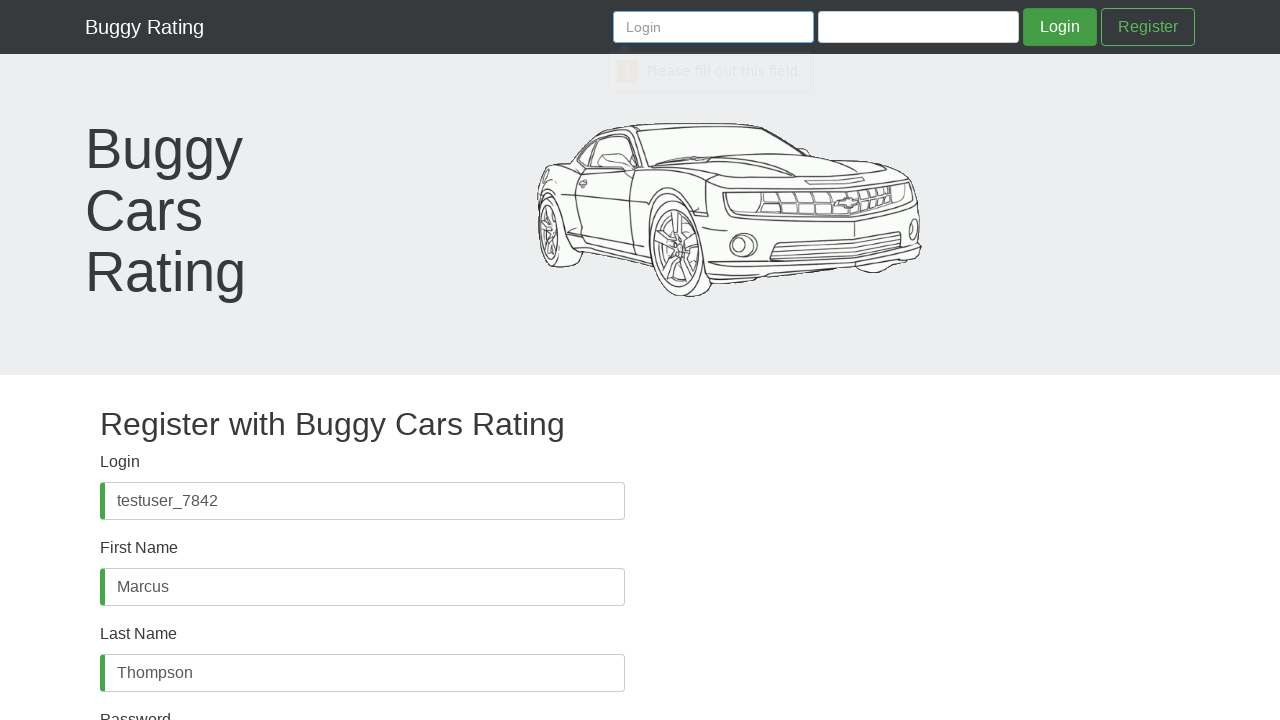

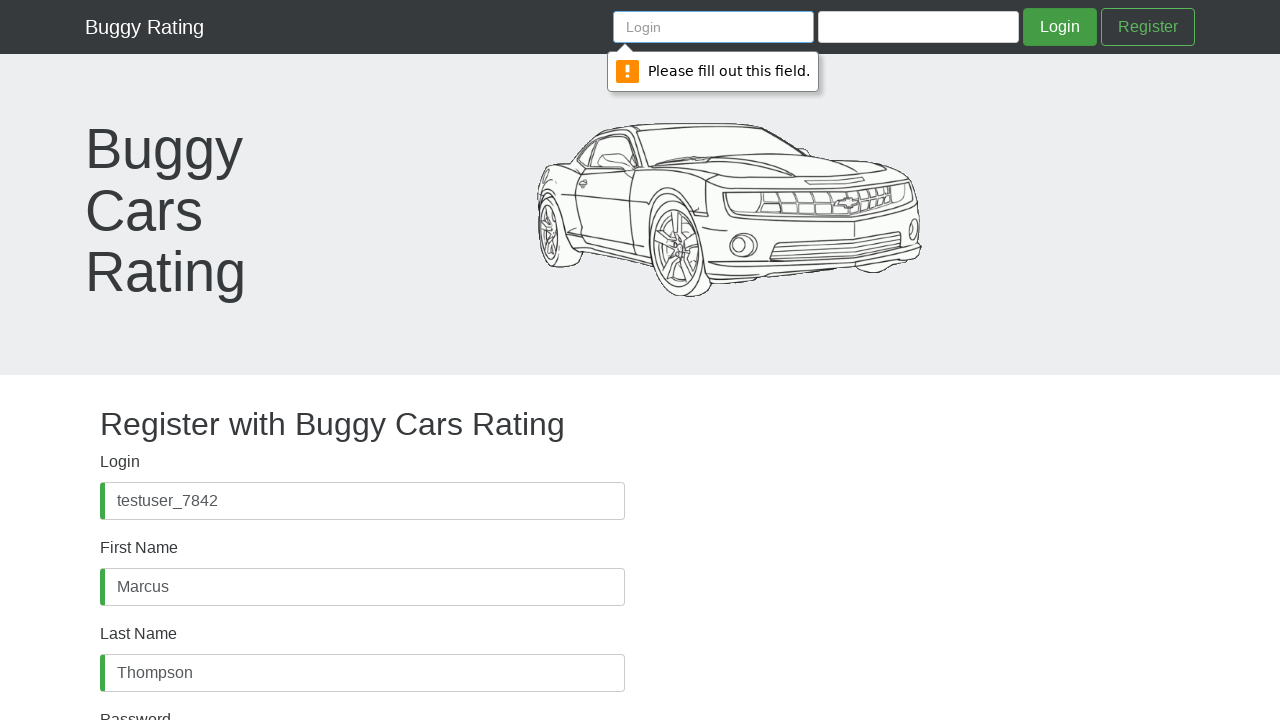